Tests clicking a button with a dynamic ID on the UI Testing Playground by locating it via CSS class selector and clicking it three times

Starting URL: http://uitestingplayground.com/dynamicid

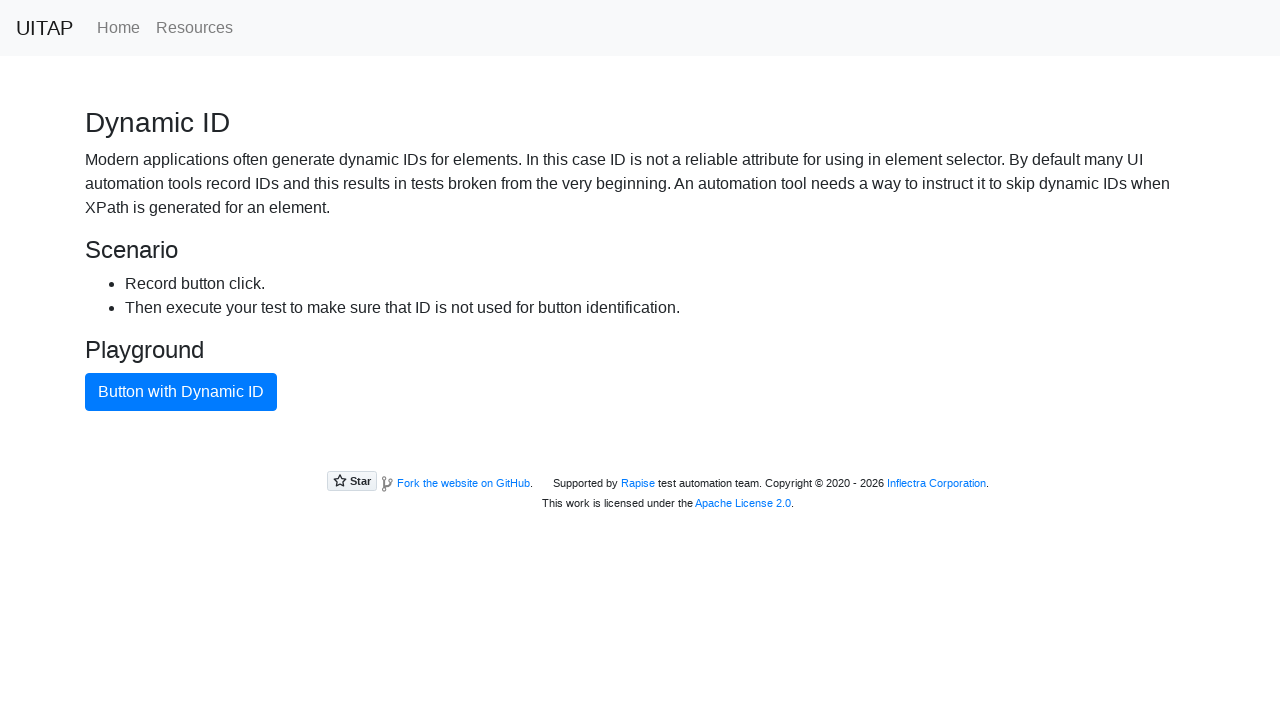

Navigated to UI Testing Playground Dynamic ID page
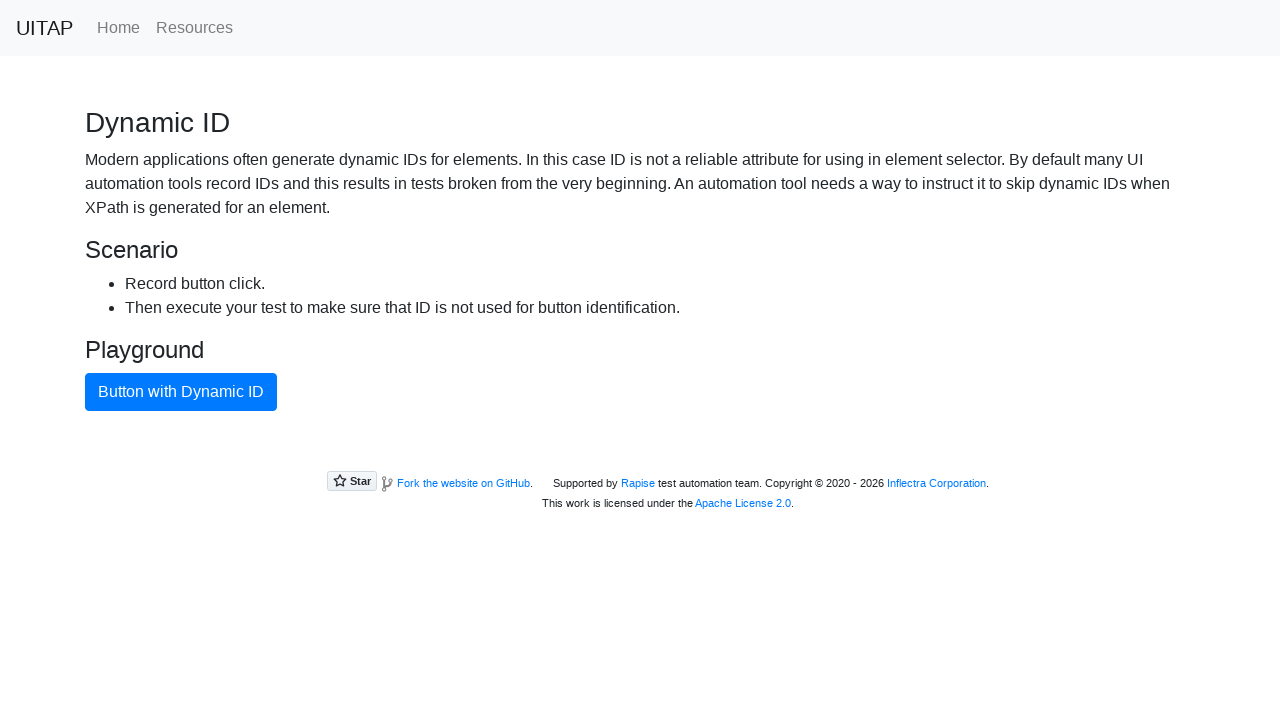

Clicked the dynamic ID button via CSS class selector at (181, 392) on .btn.btn-primary
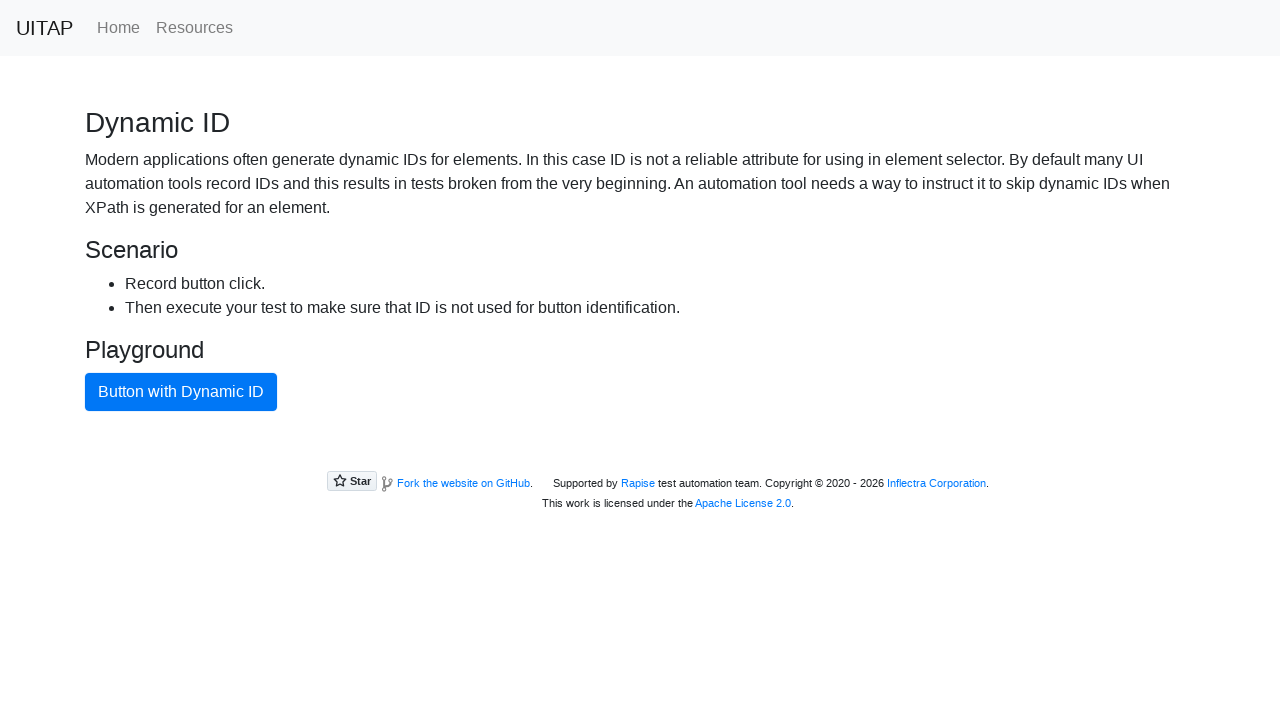

Waited 1 second between button clicks
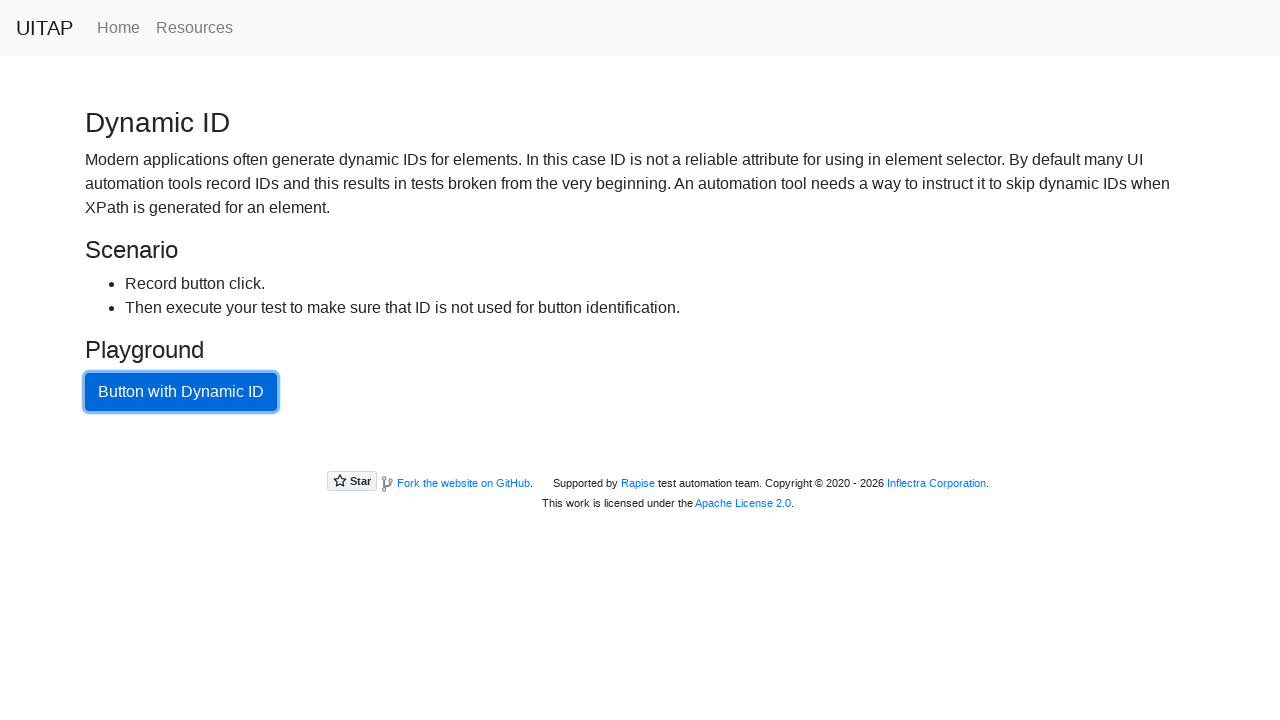

Clicked the dynamic ID button via CSS class selector at (181, 392) on .btn.btn-primary
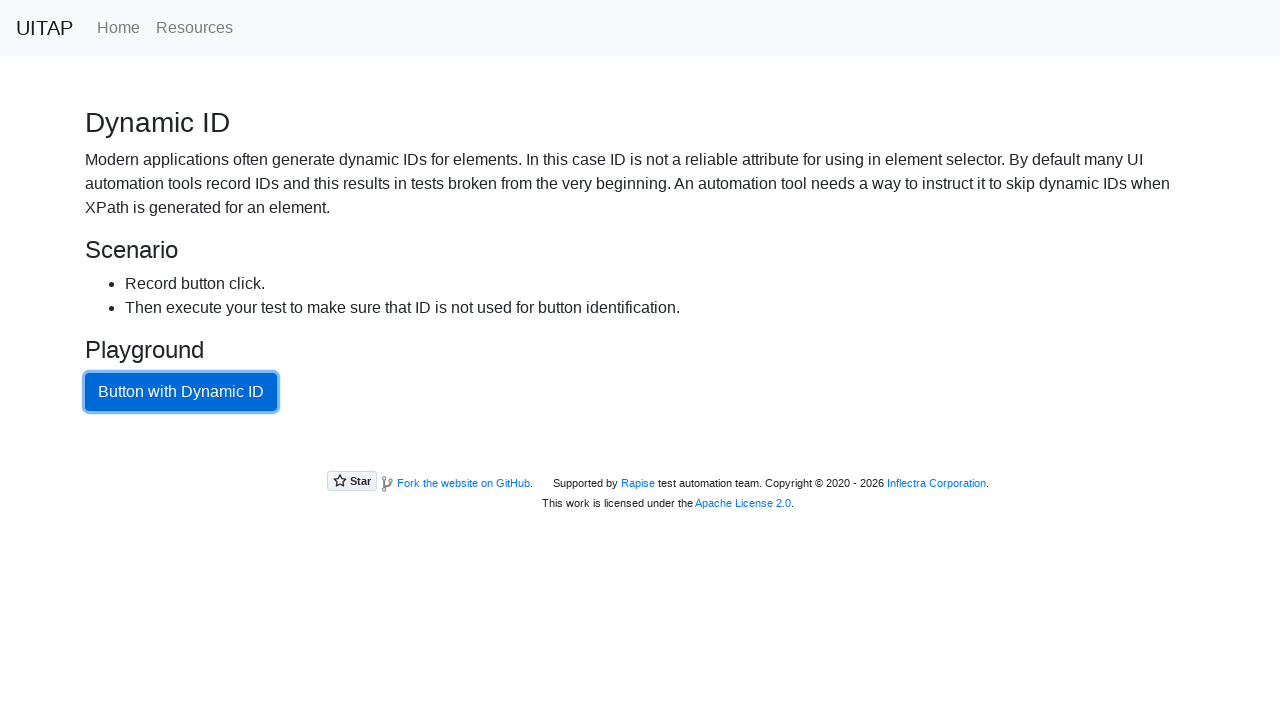

Waited 1 second between button clicks
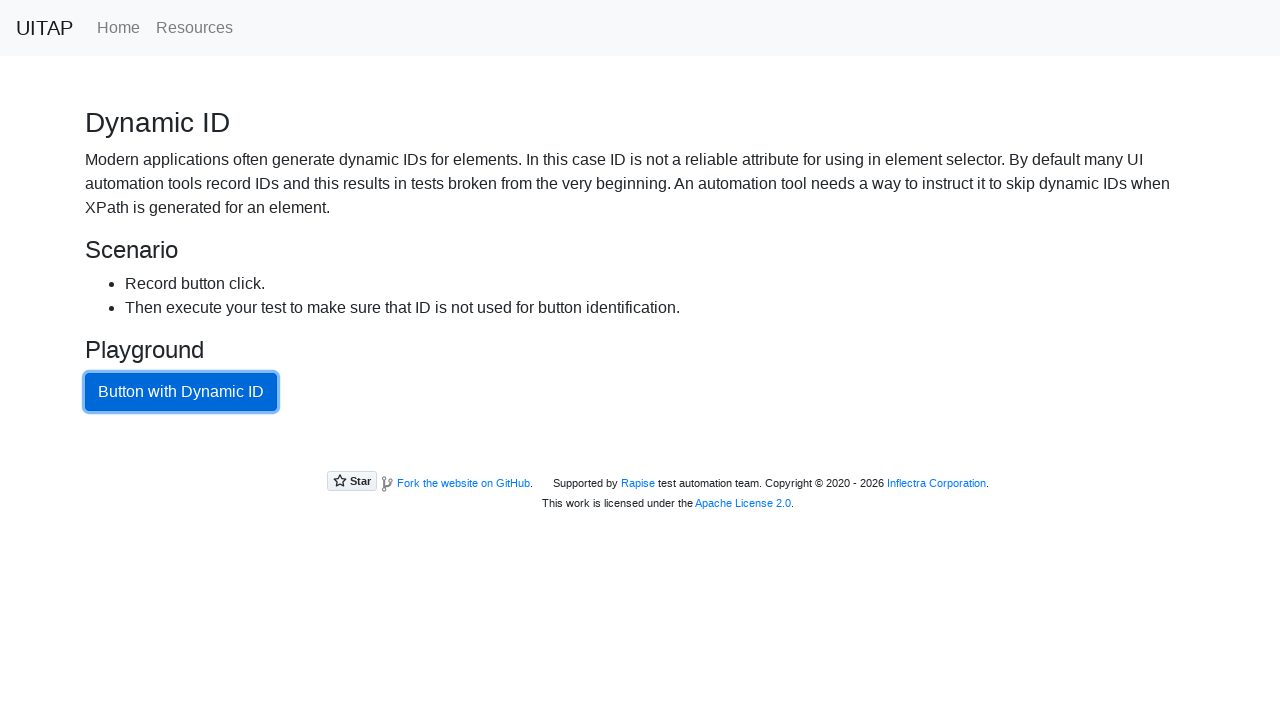

Clicked the dynamic ID button via CSS class selector at (181, 392) on .btn.btn-primary
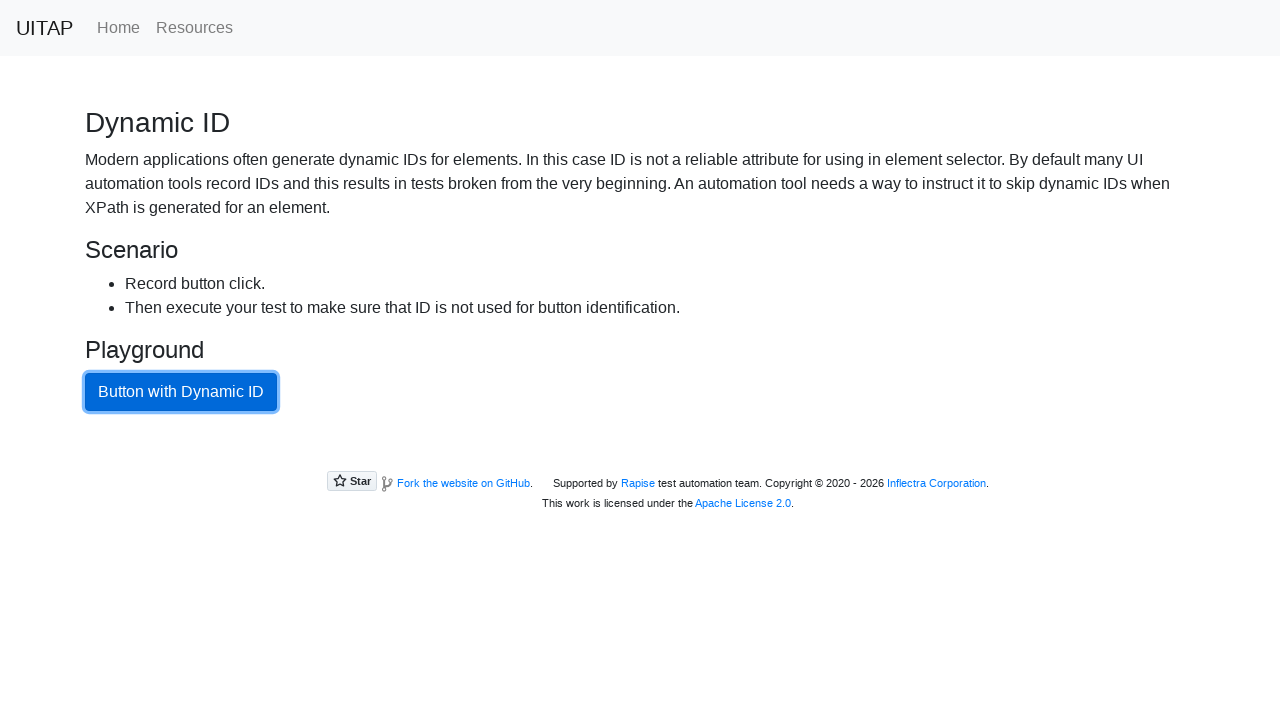

Waited 1 second between button clicks
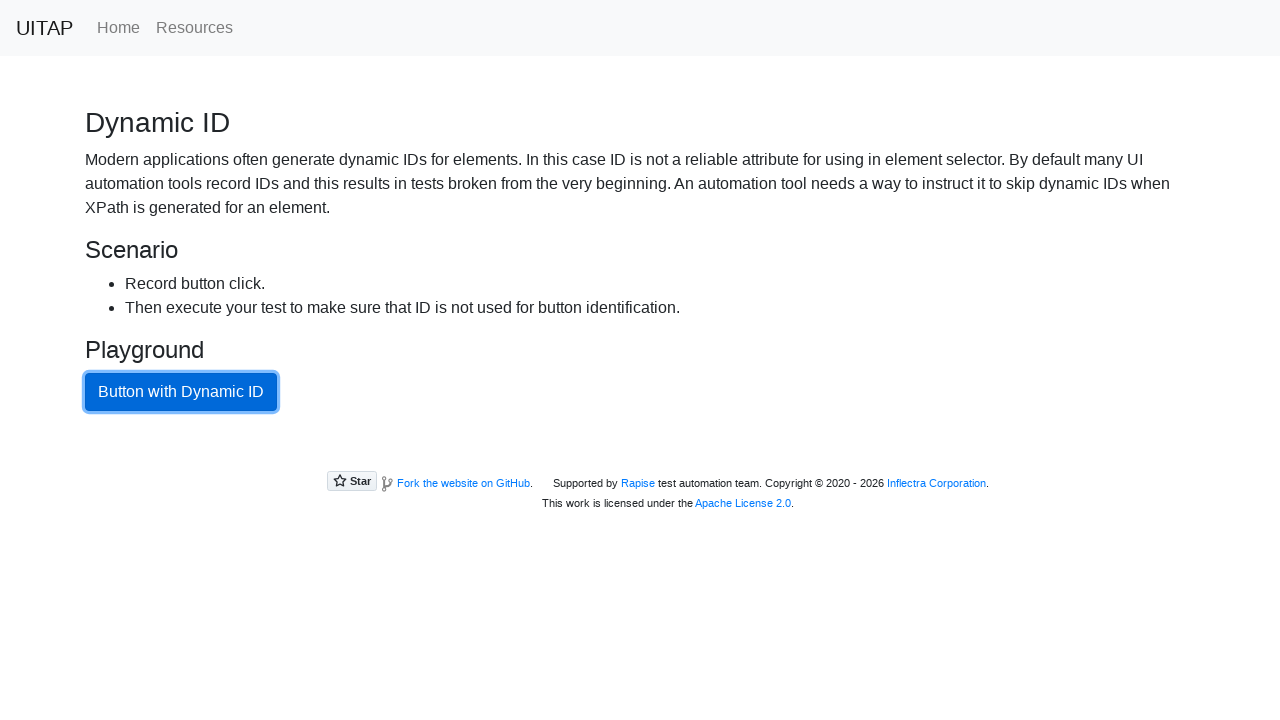

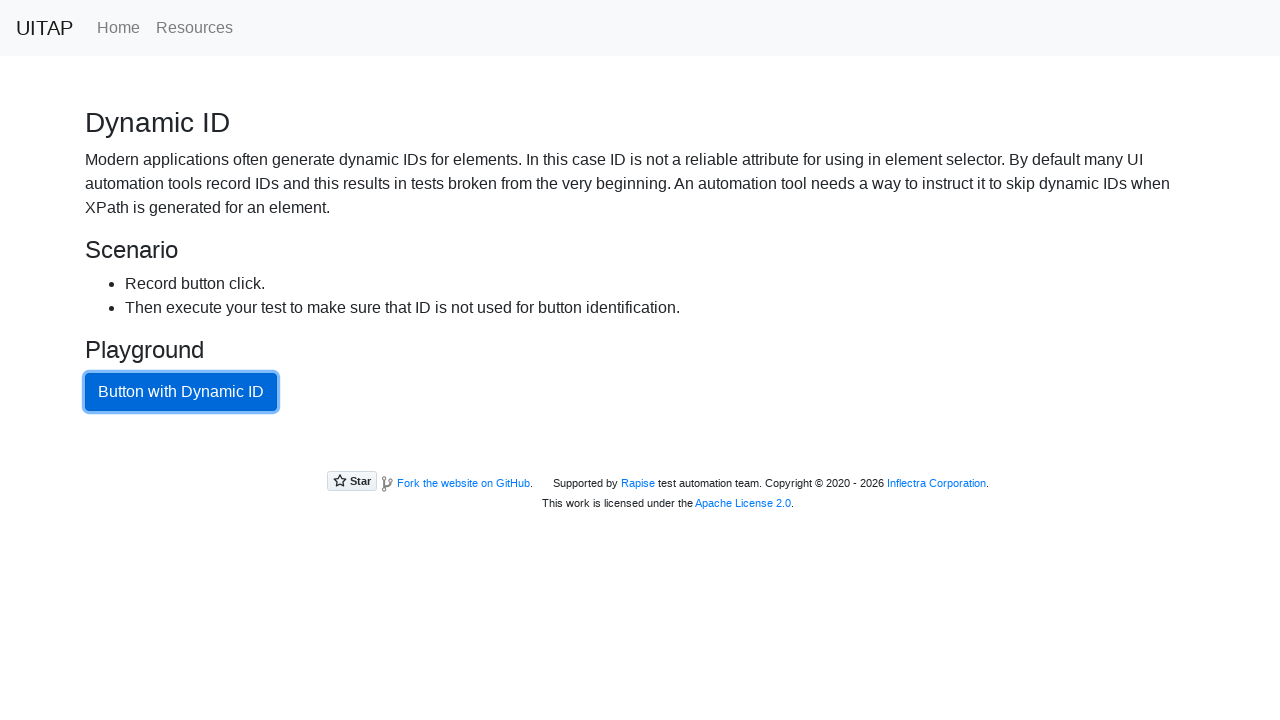